Tests hover functionality by moving mouse over user profile images to reveal hidden text information

Starting URL: https://the-internet.herokuapp.com/hovers

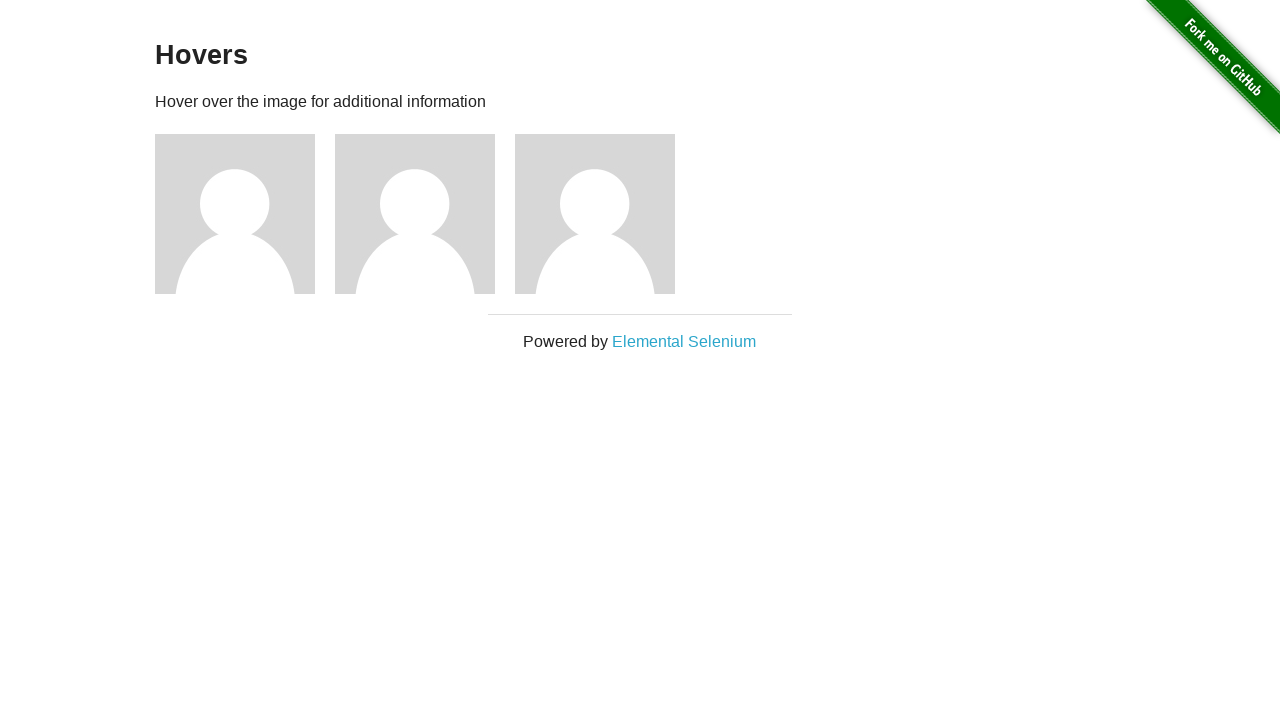

Located first user profile image
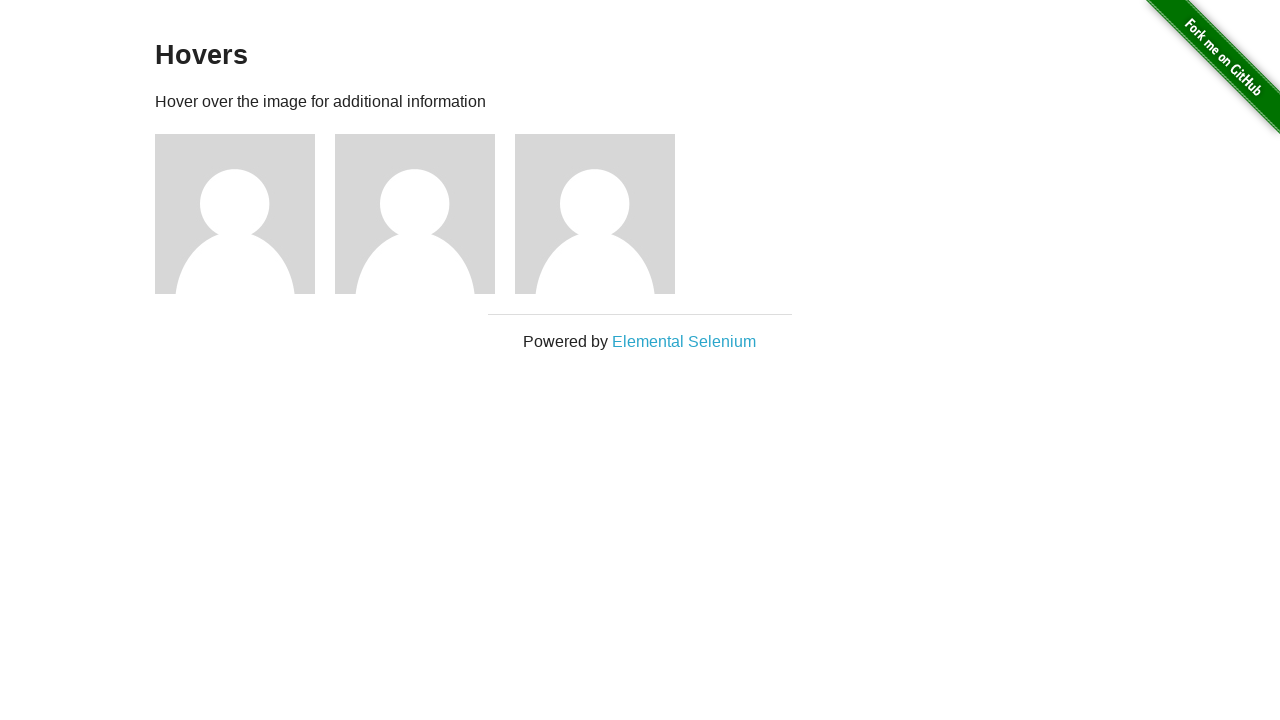

Located second user profile image
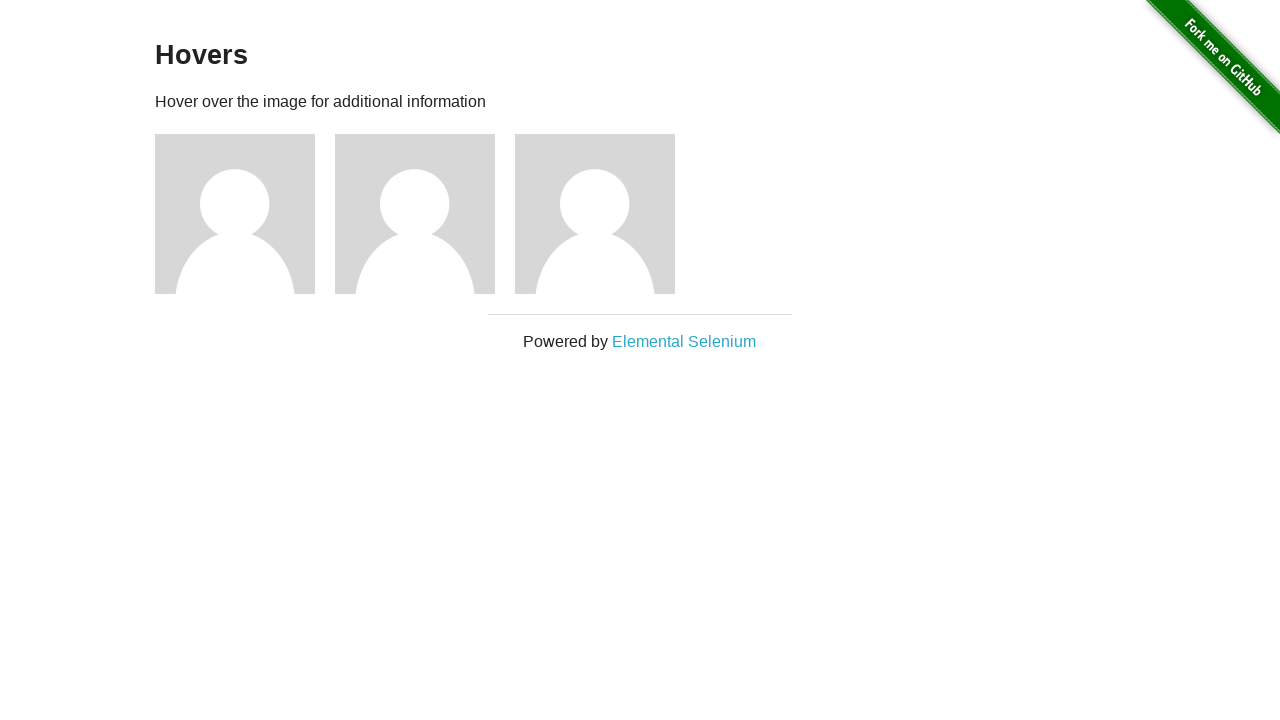

Located third user profile image
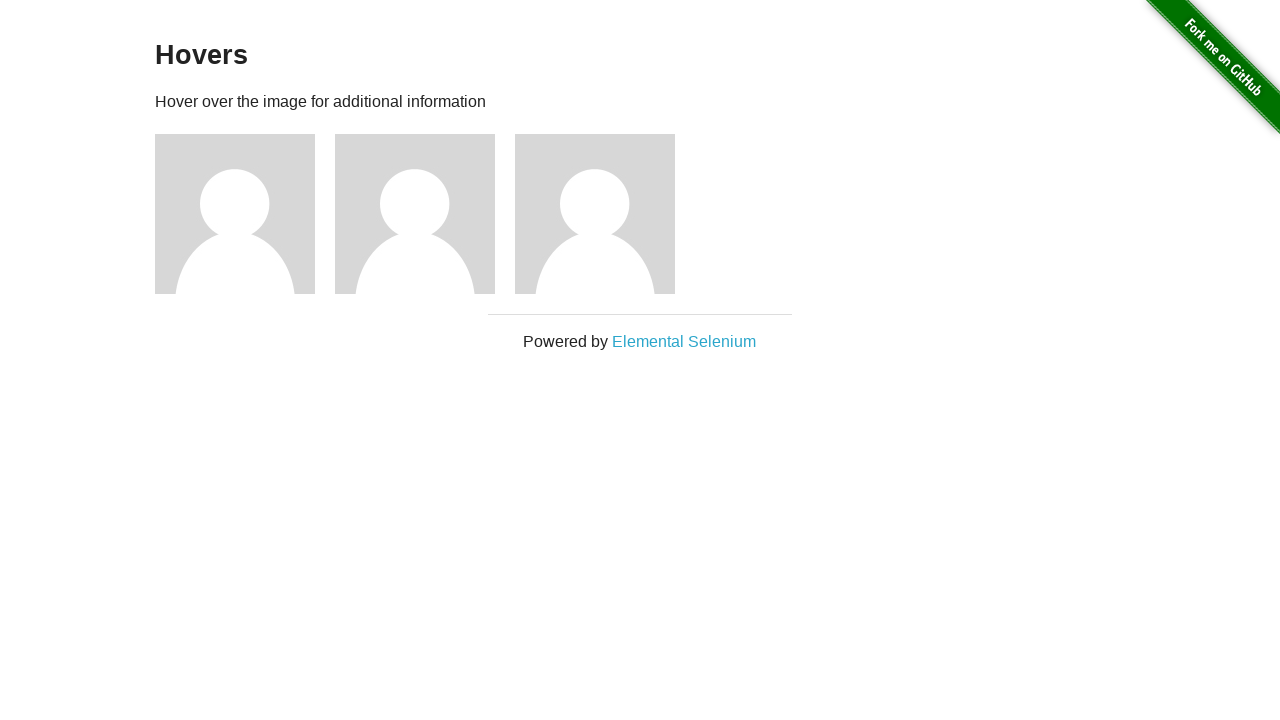

Hovered over first user profile image to reveal username at (235, 214) on xpath=//*[@id="content"]/div/div[1]/img
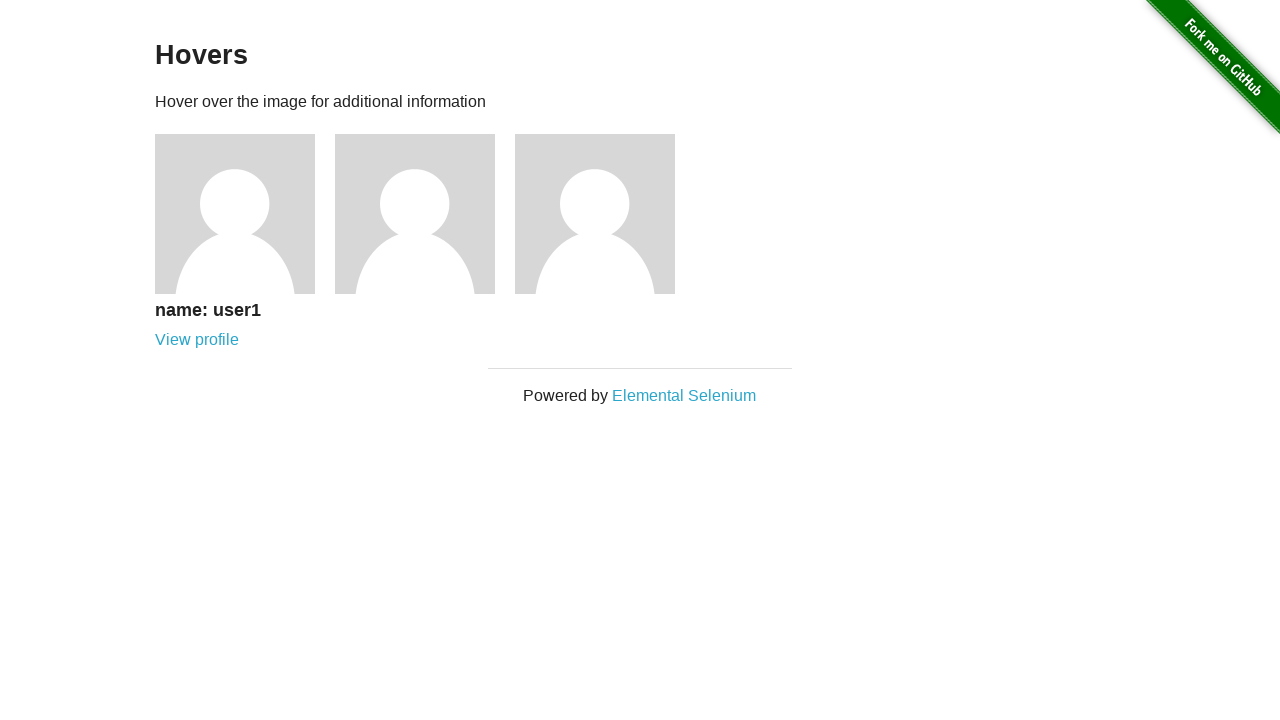

Retrieved first user's username: name: user1
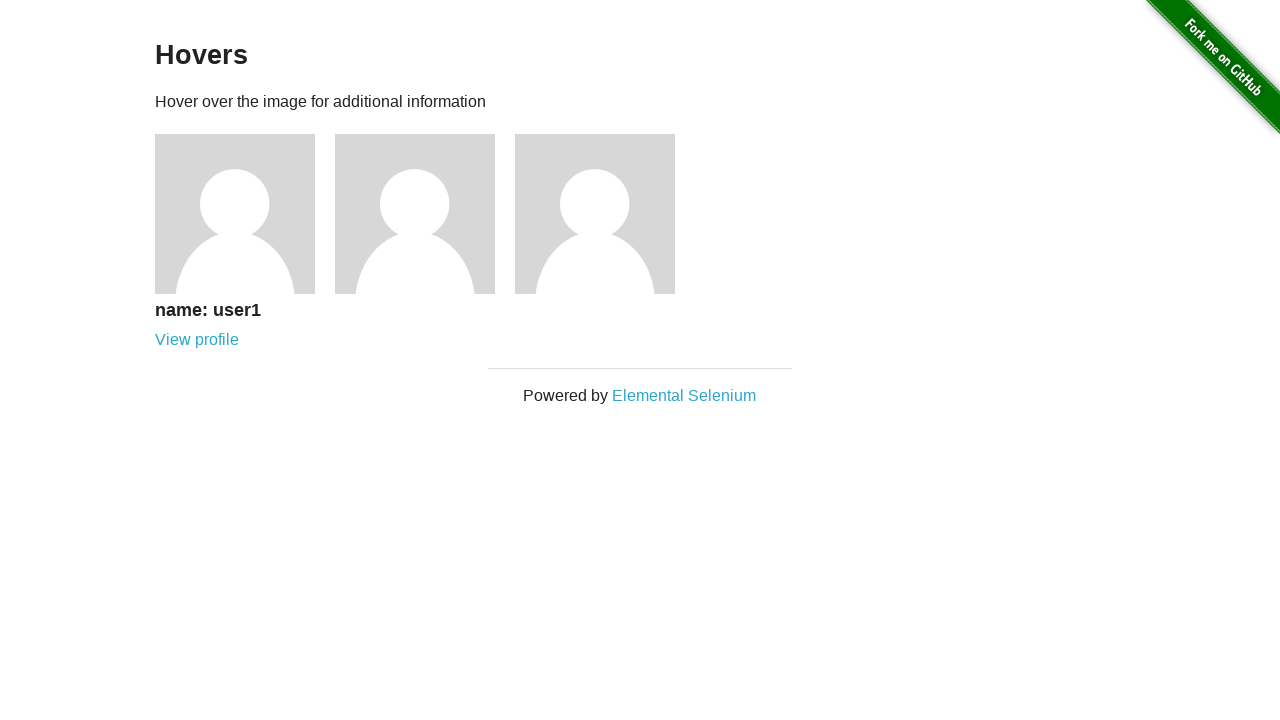

Hovered over second user profile image to reveal username at (415, 214) on xpath=//*[@id="content"]/div/div[2]/img
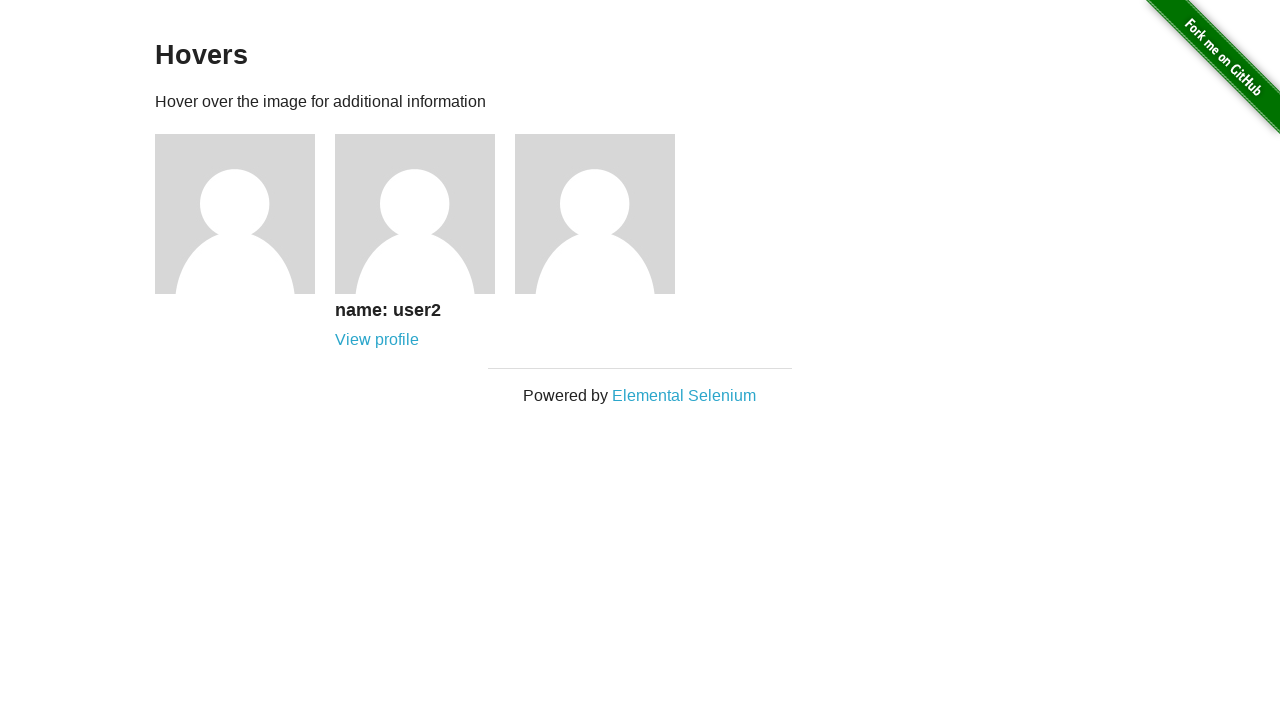

Retrieved second user's username: name: user2
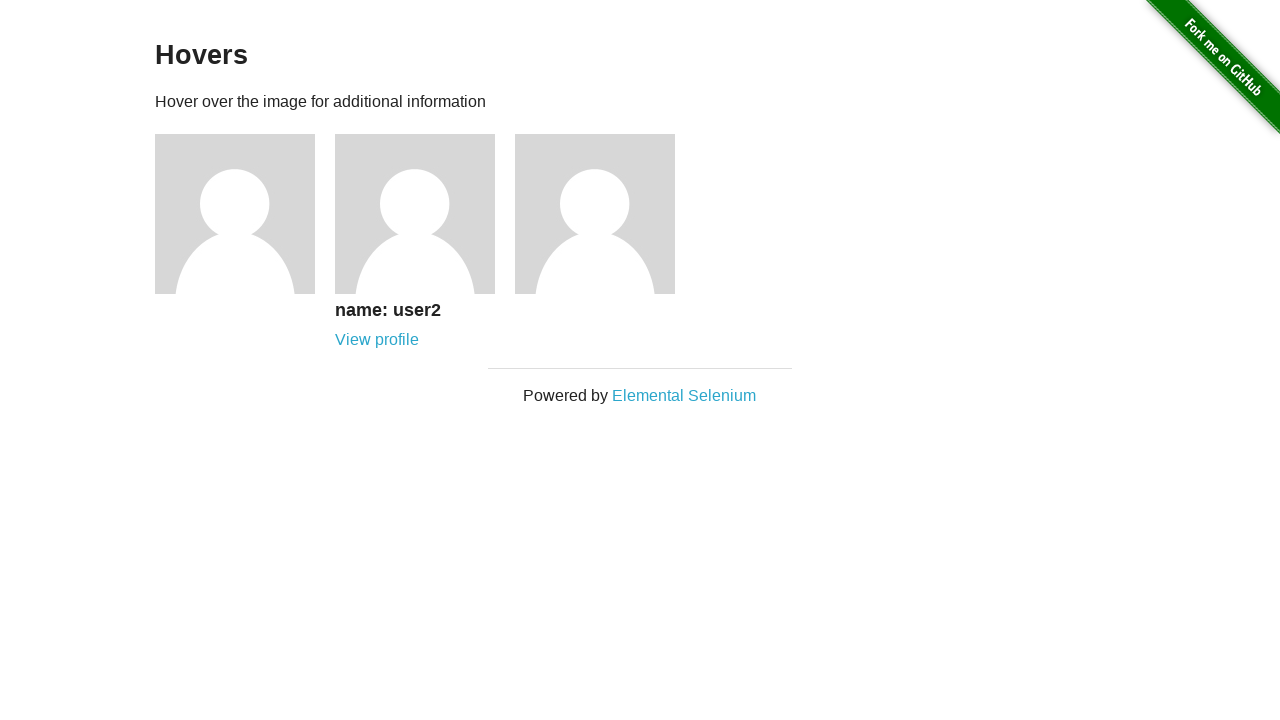

Hovered over third user profile image to reveal username at (595, 214) on xpath=//*[@id="content"]/div/div[3]/img
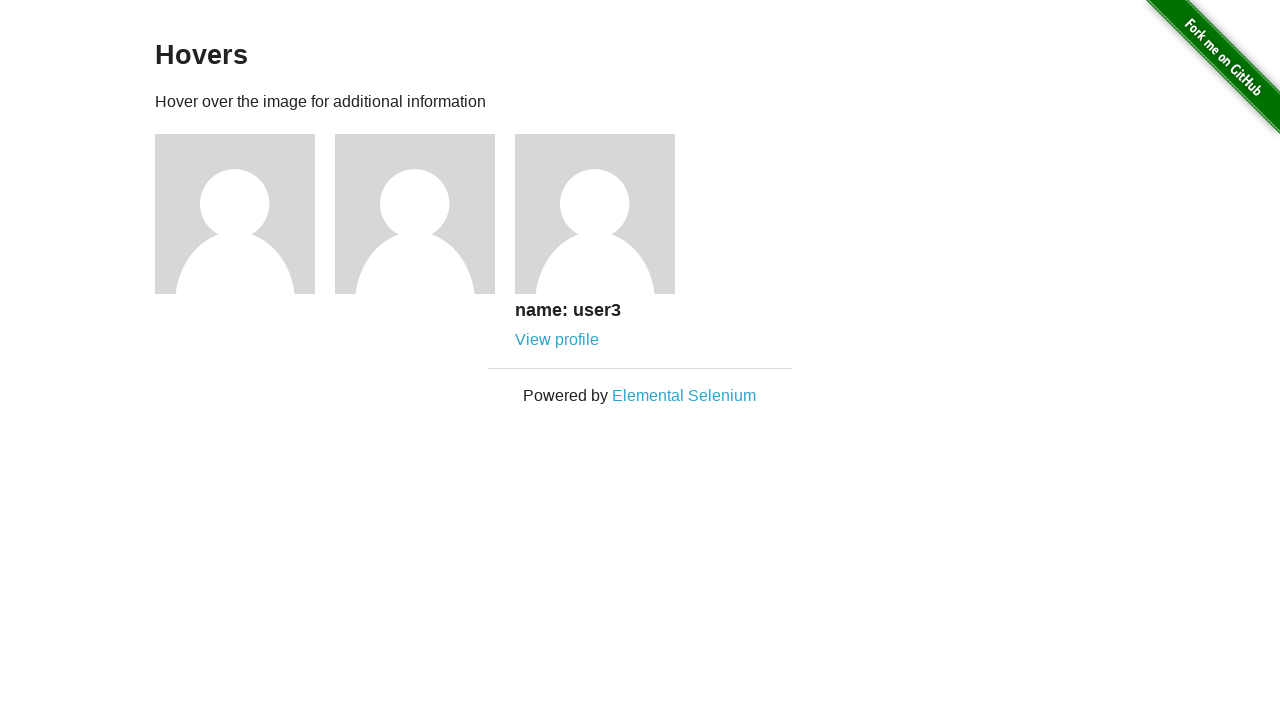

Retrieved third user's username: name: user3
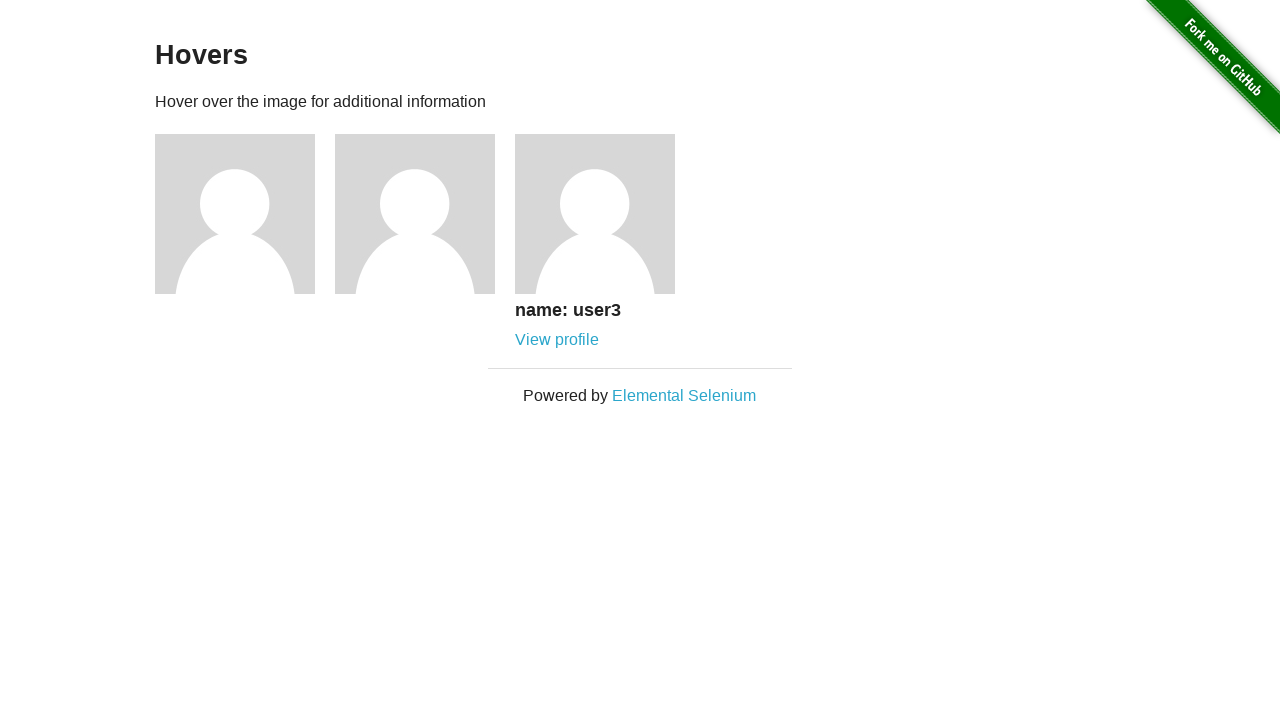

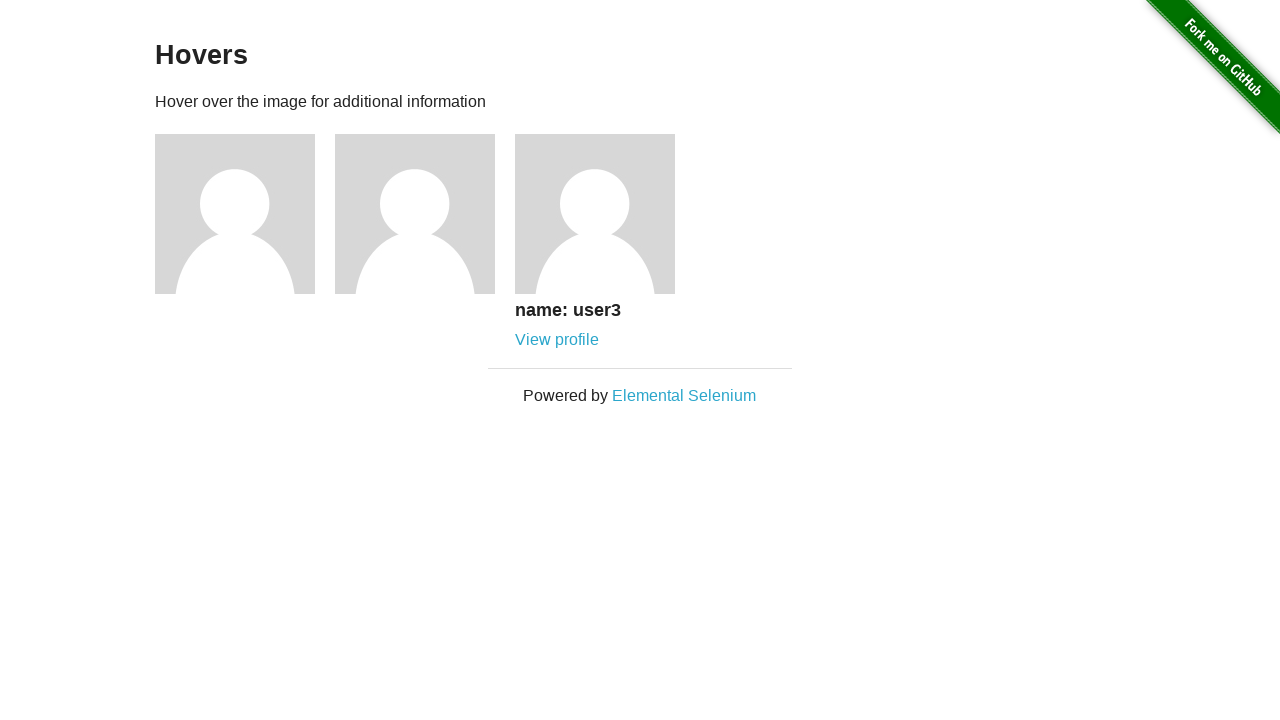